Tests a Bootstrap checkout form by filling in address, selecting payment options, verifying UI elements like cart badge and total, then completing the full checkout form with personal and credit card information.

Starting URL: https://getbootstrap.com/docs/5.0/examples/checkout/

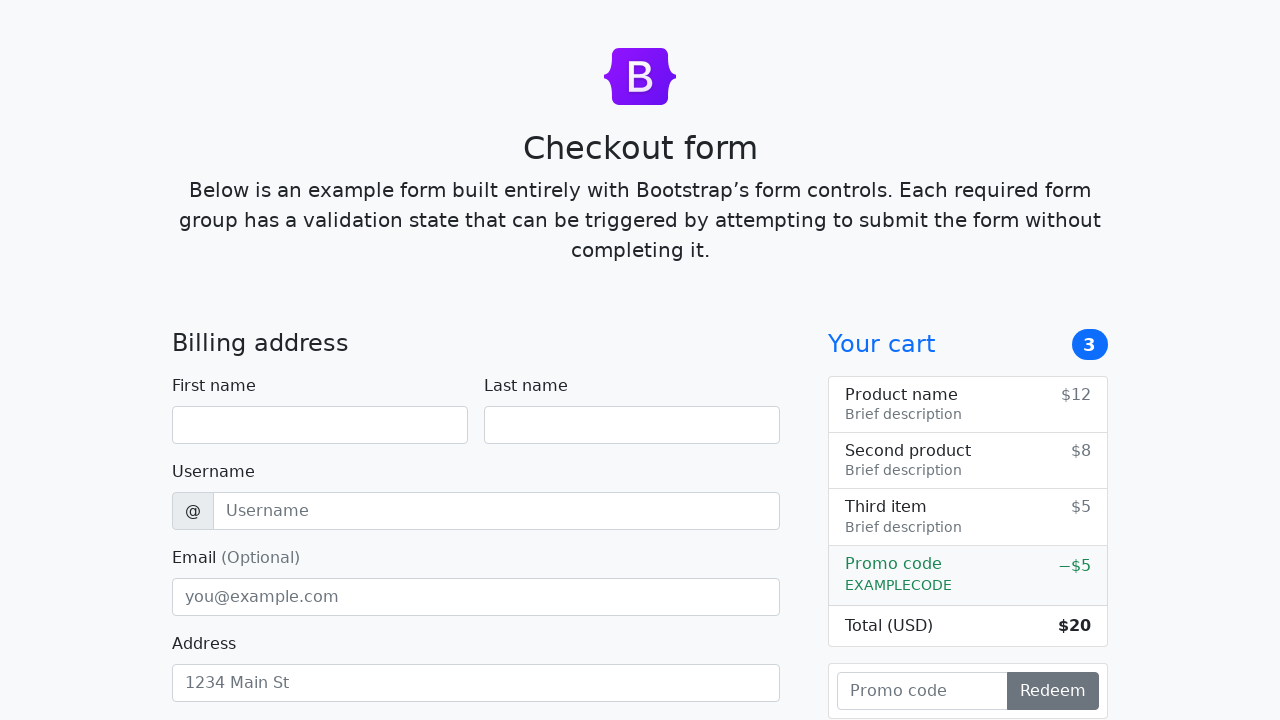

Filled address field with '1234, Main Street' on #address
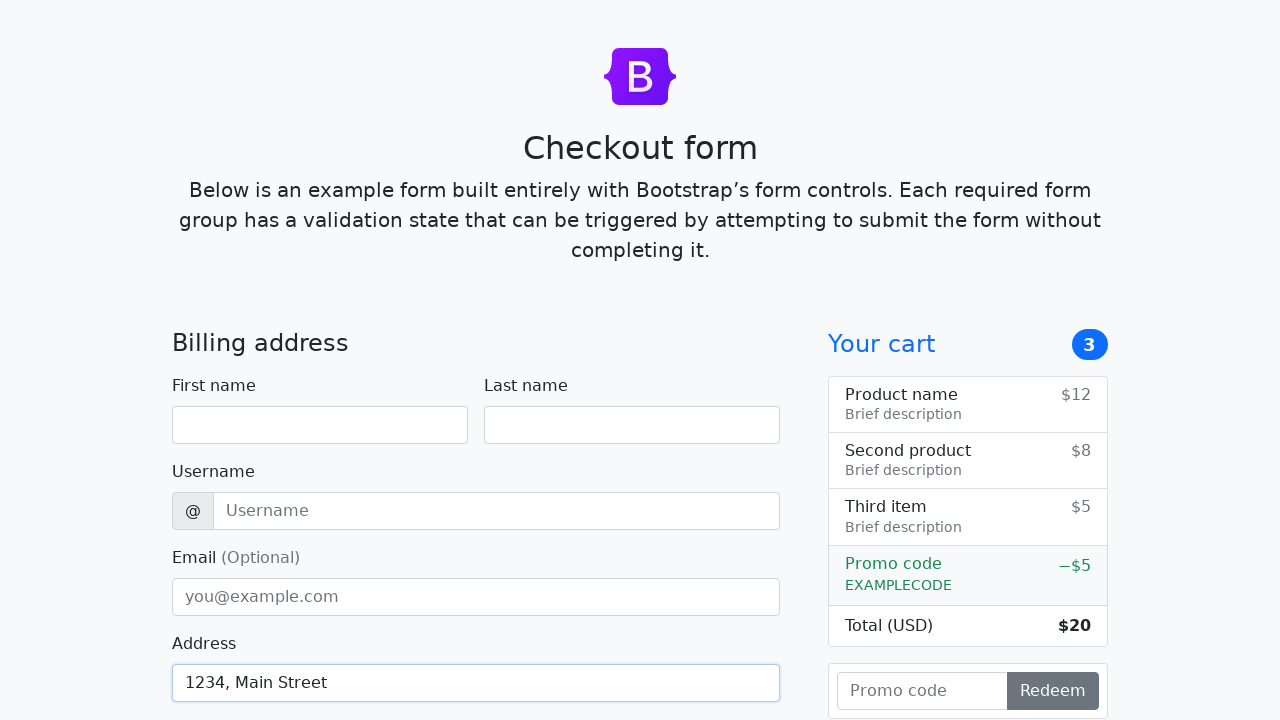

Clicked same-address checkbox at (180, 360) on #same-address
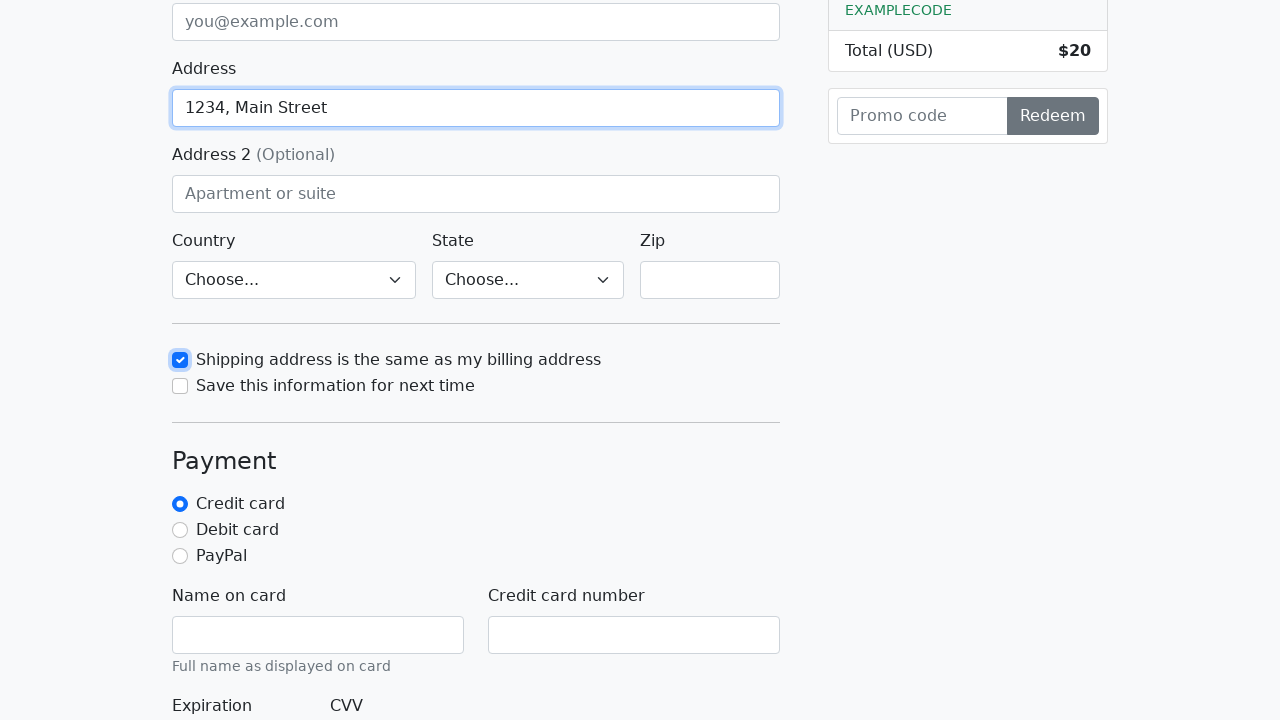

Selected PayPal as payment method
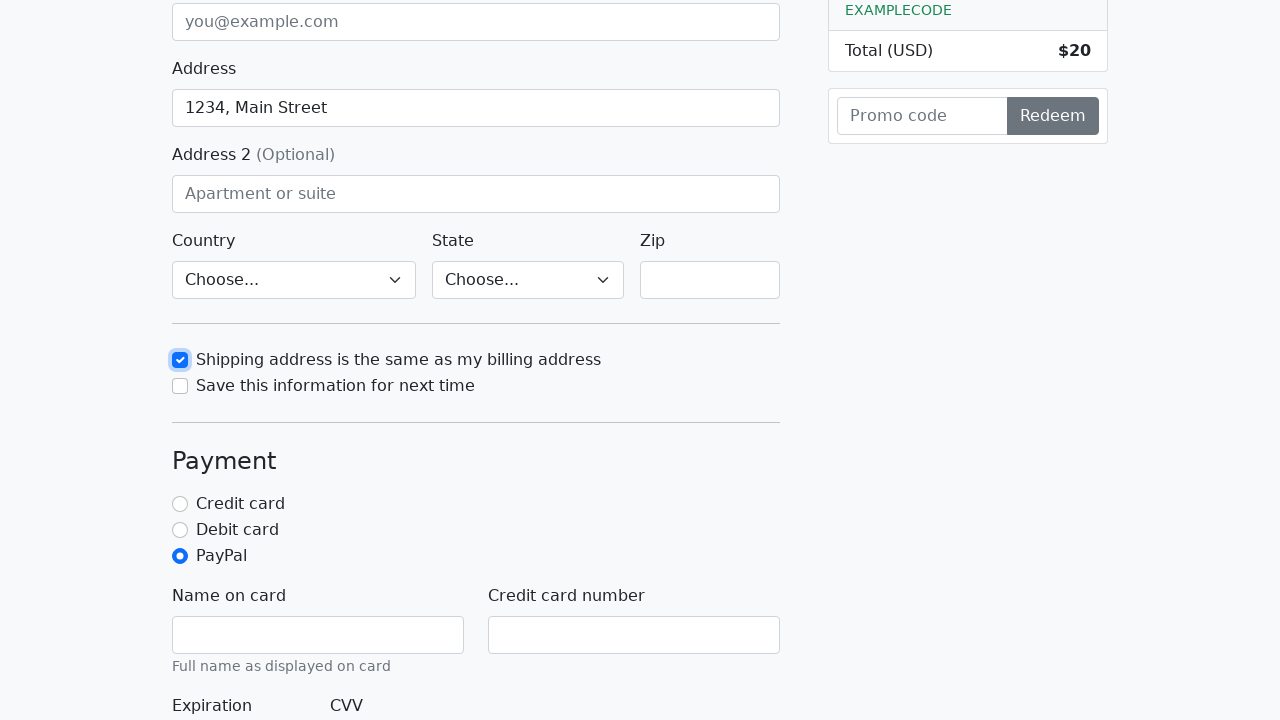

Clicked form submit button to trigger validation at (476, 500) on div.col-md-7.col-lg-8 > form > button
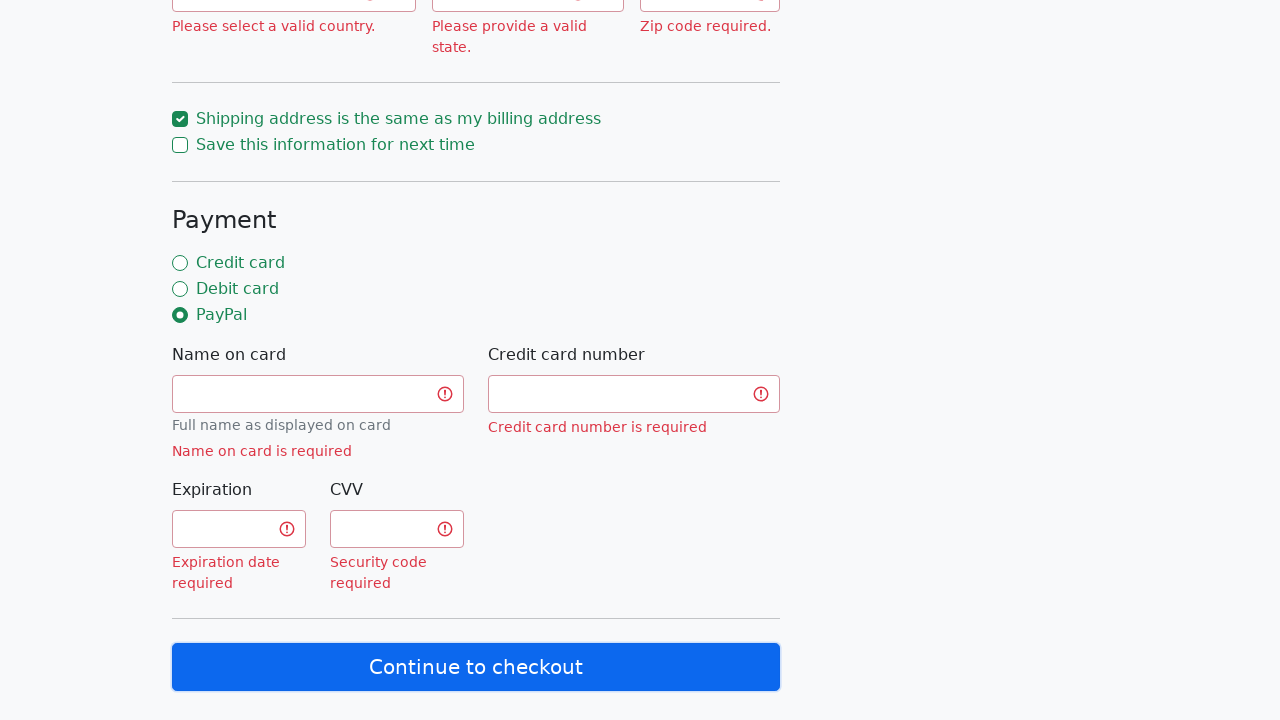

Validation error message appeared
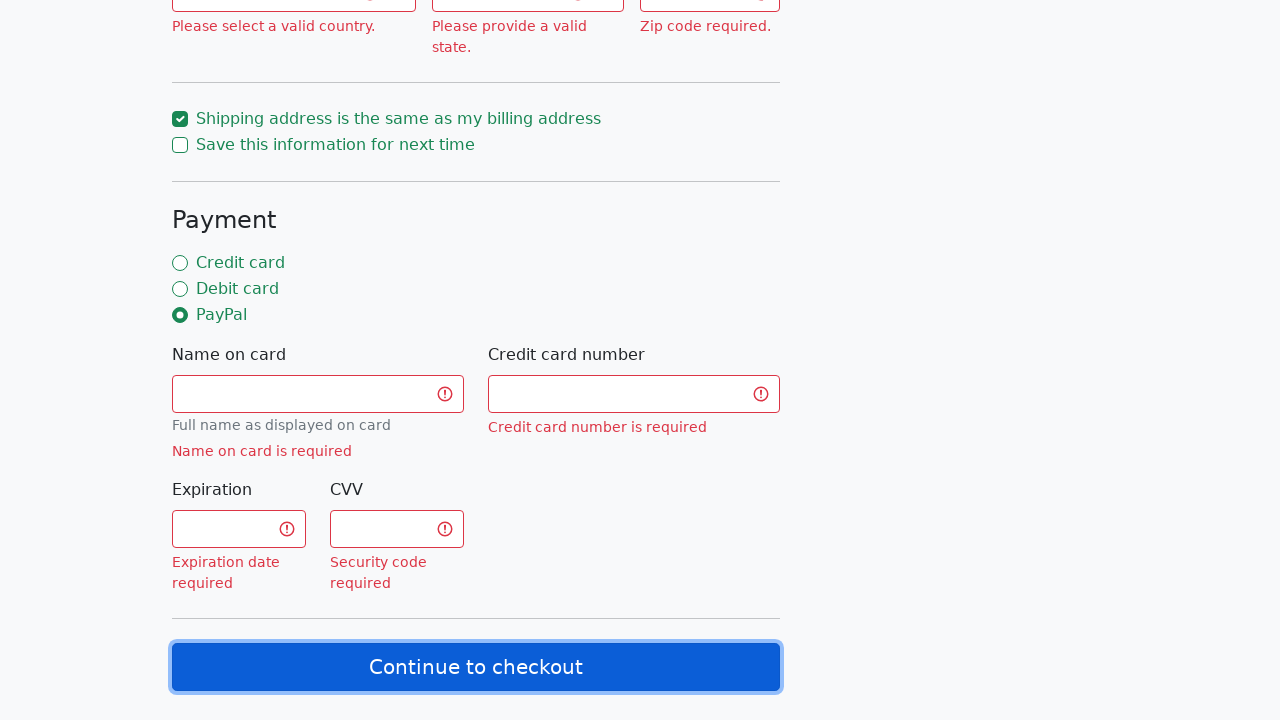

Filled first name with 'Xyz' on #firstName
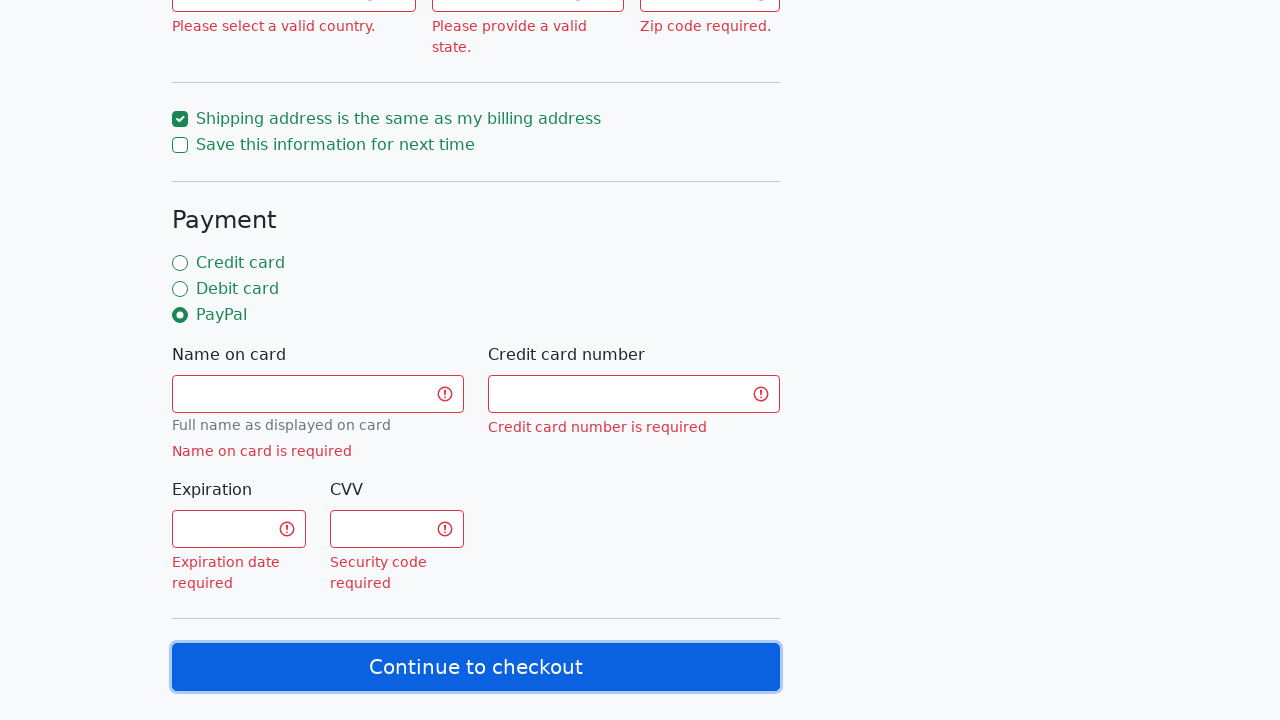

Filled last name with 'Abc' on #lastName
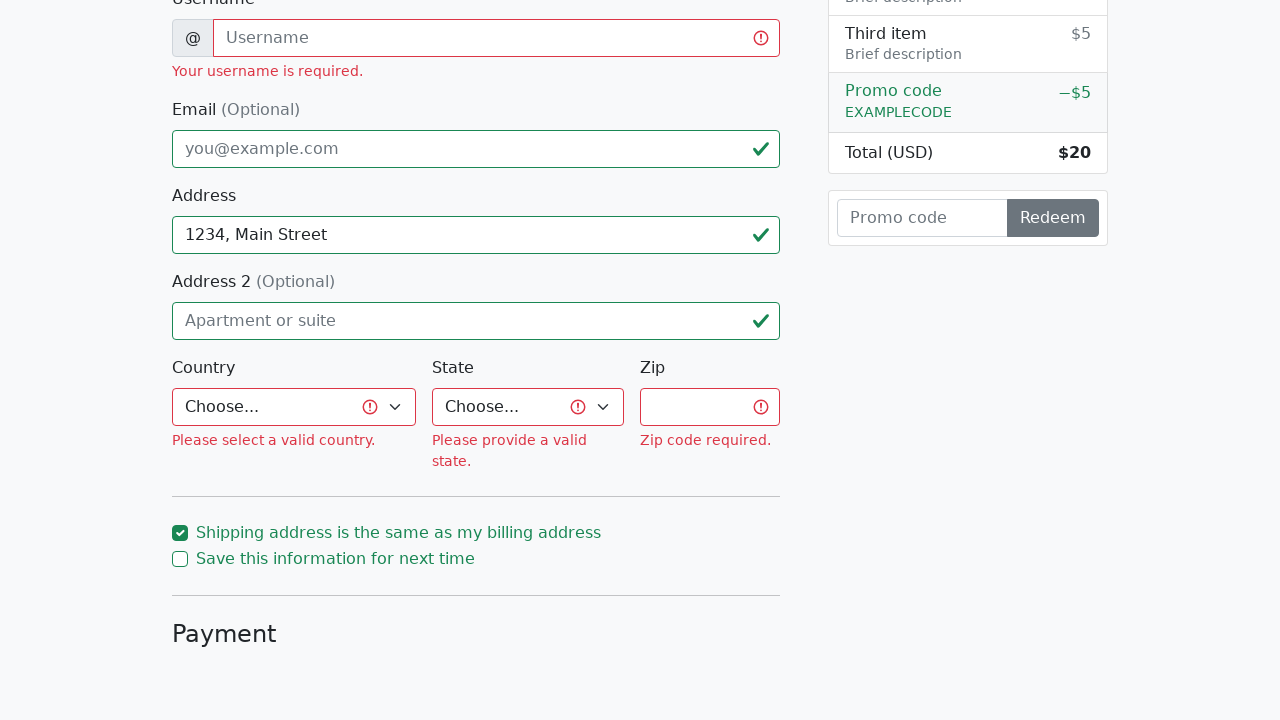

Filled username with 'XyzAbc' on #username
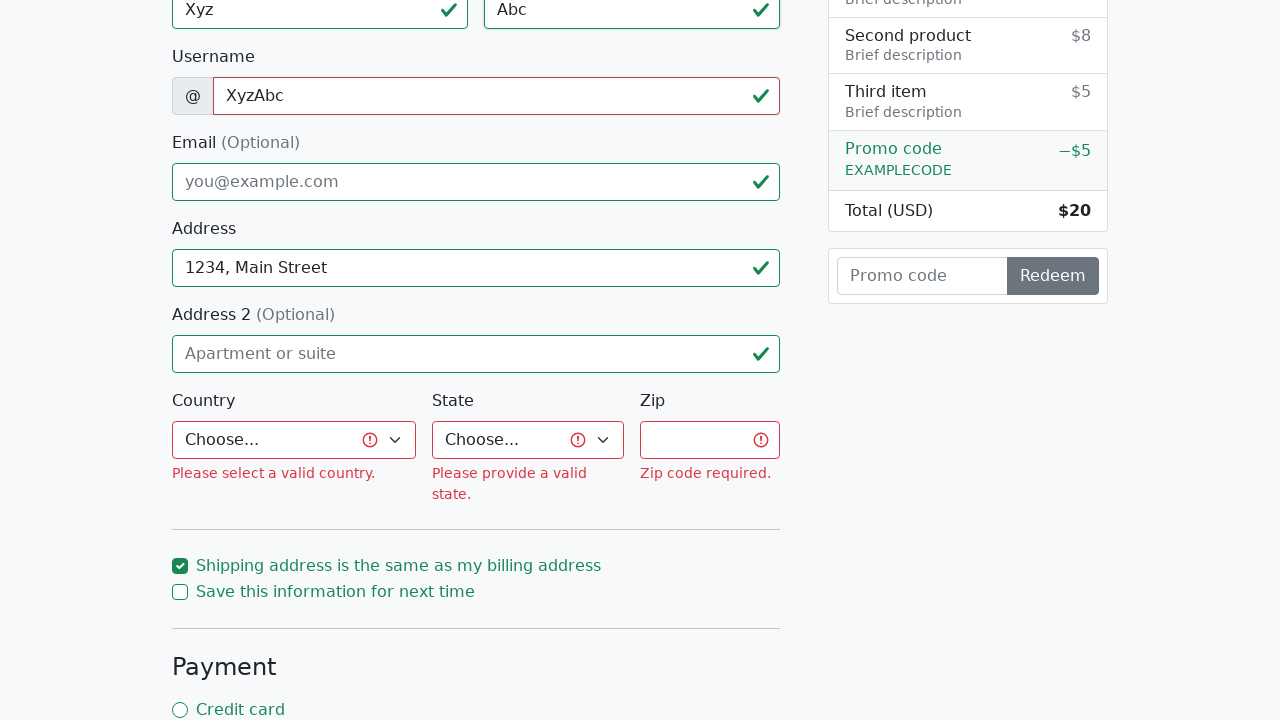

Updated address field to '1234, Main Str.' on #address
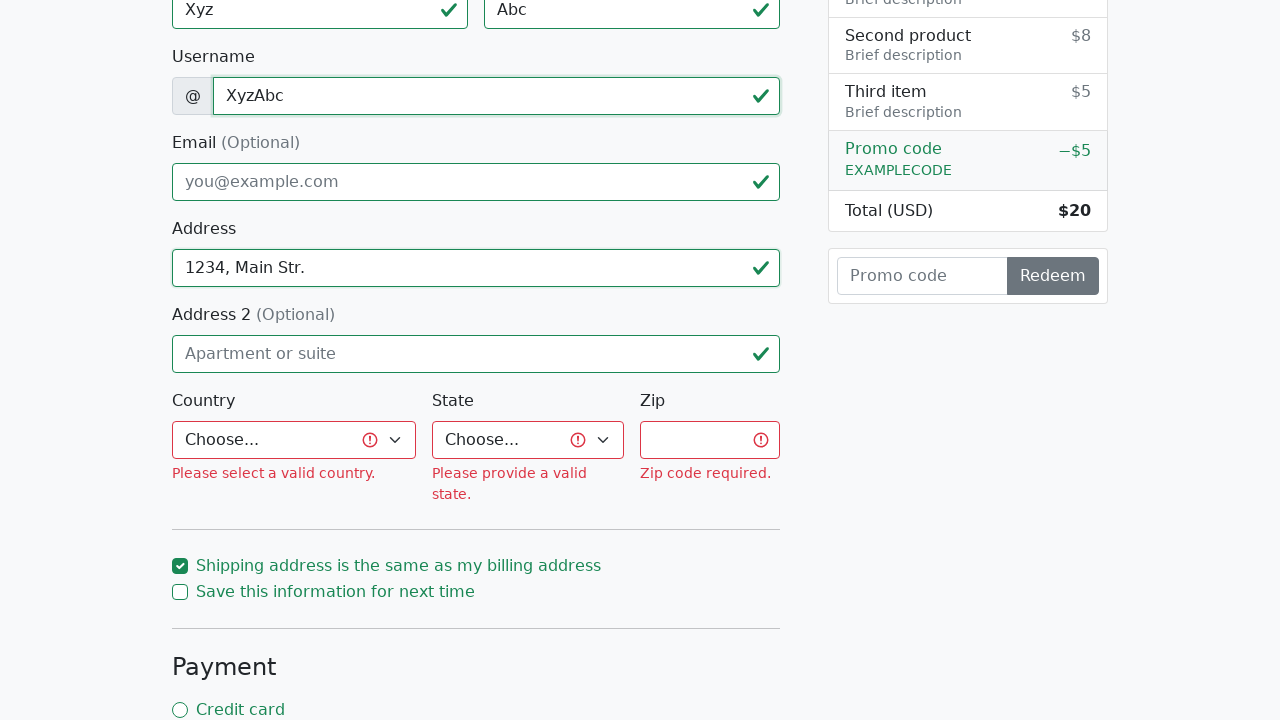

Selected 'United States' from country dropdown on #country
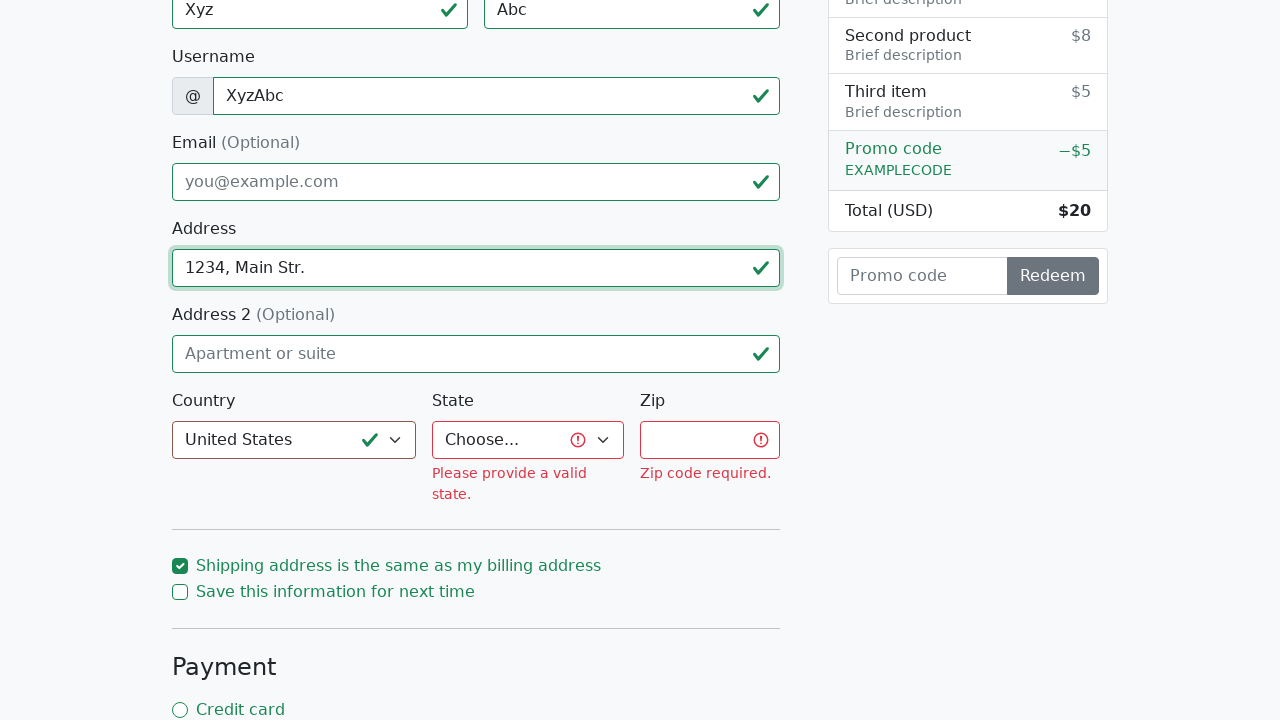

Selected 'California' from state dropdown on #state
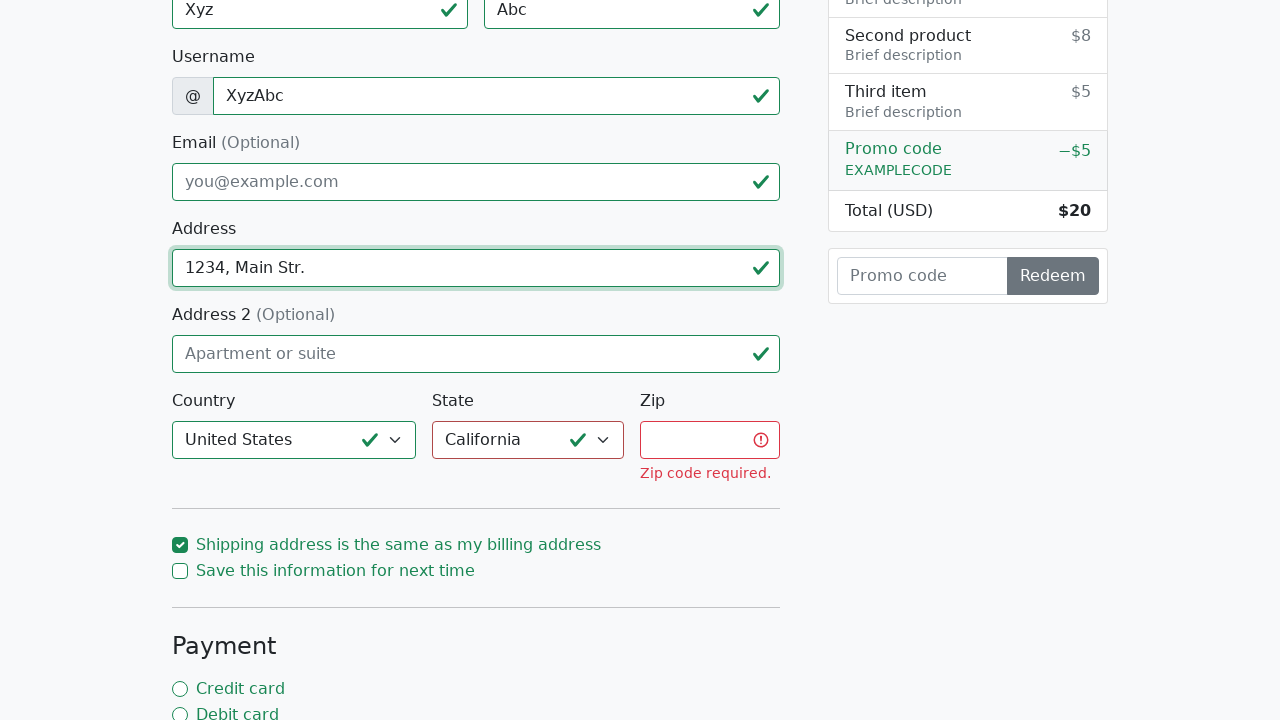

Filled zip code with '1234' on #zip
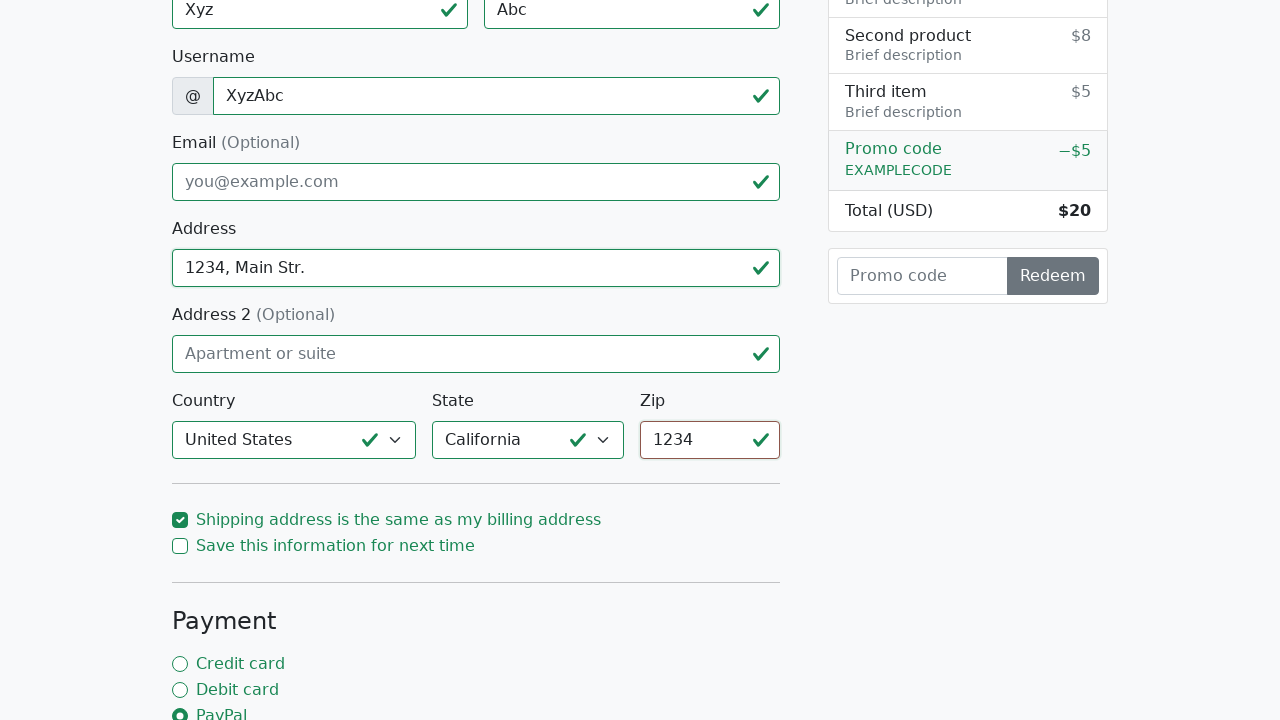

Filled credit card name with 'Xyz Abc' on #cc-name
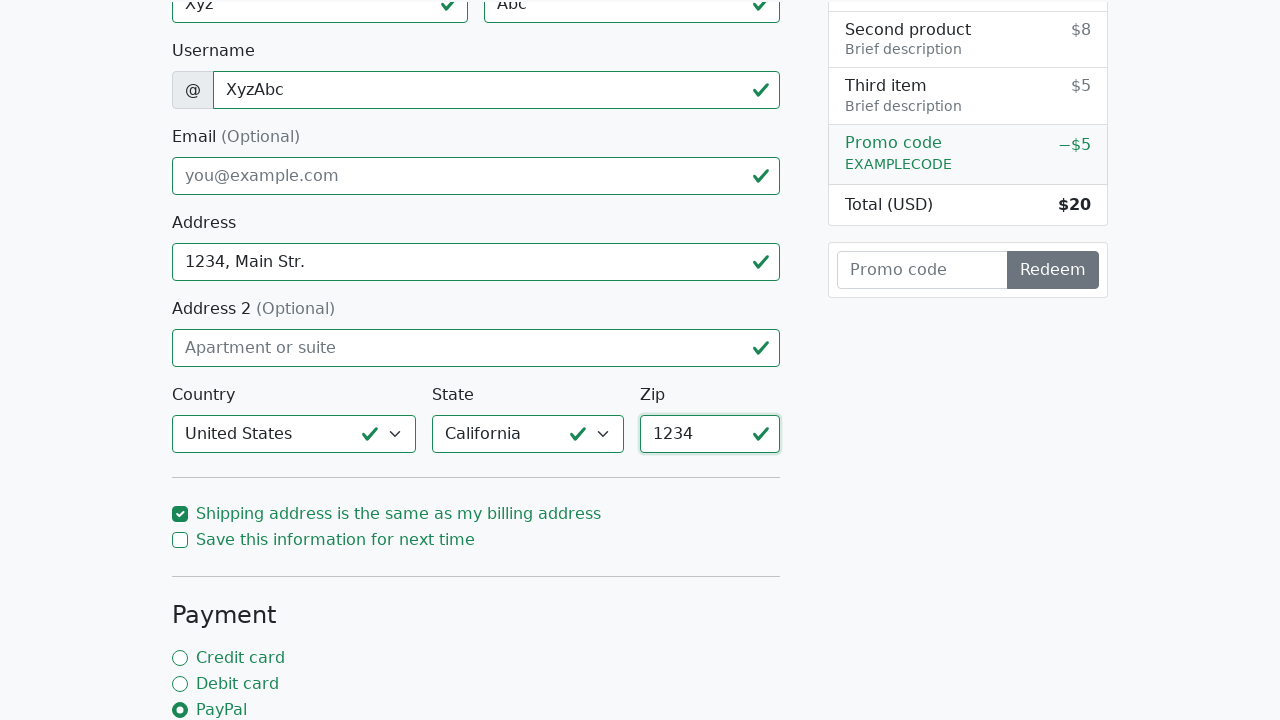

Filled credit card number with '122456789' on #cc-number
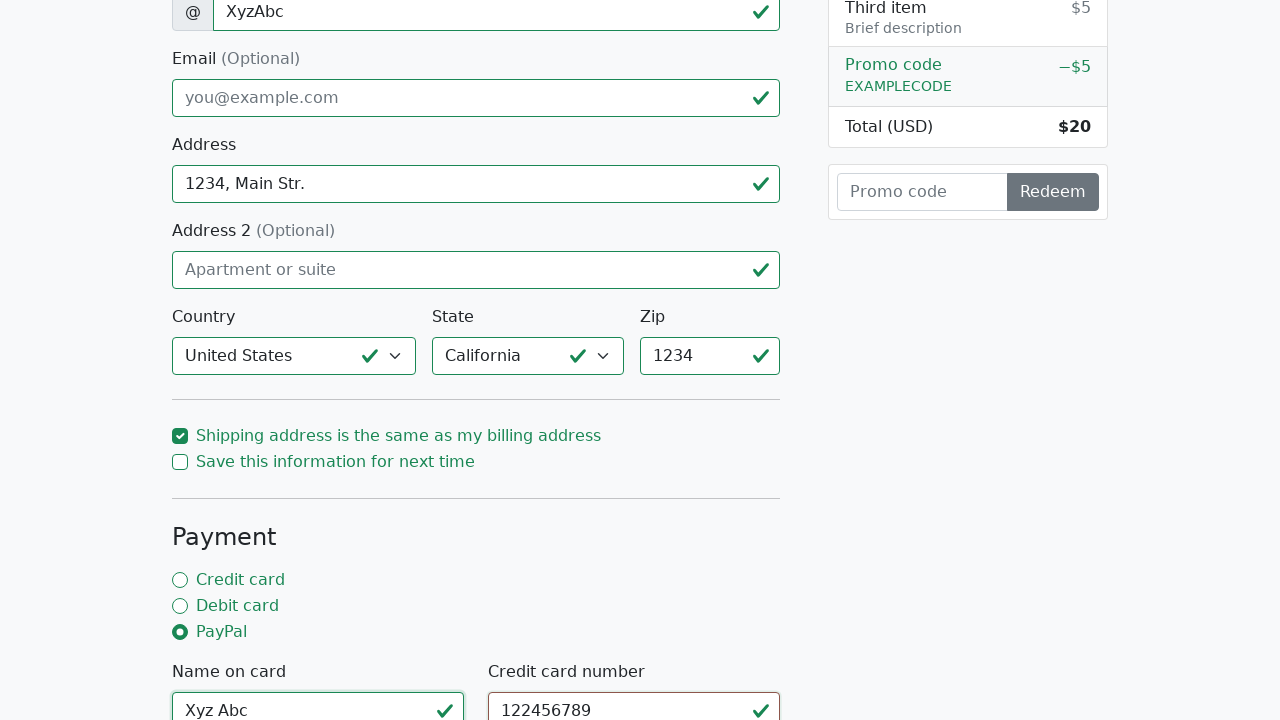

Filled credit card expiration with '0823' on #cc-expiration
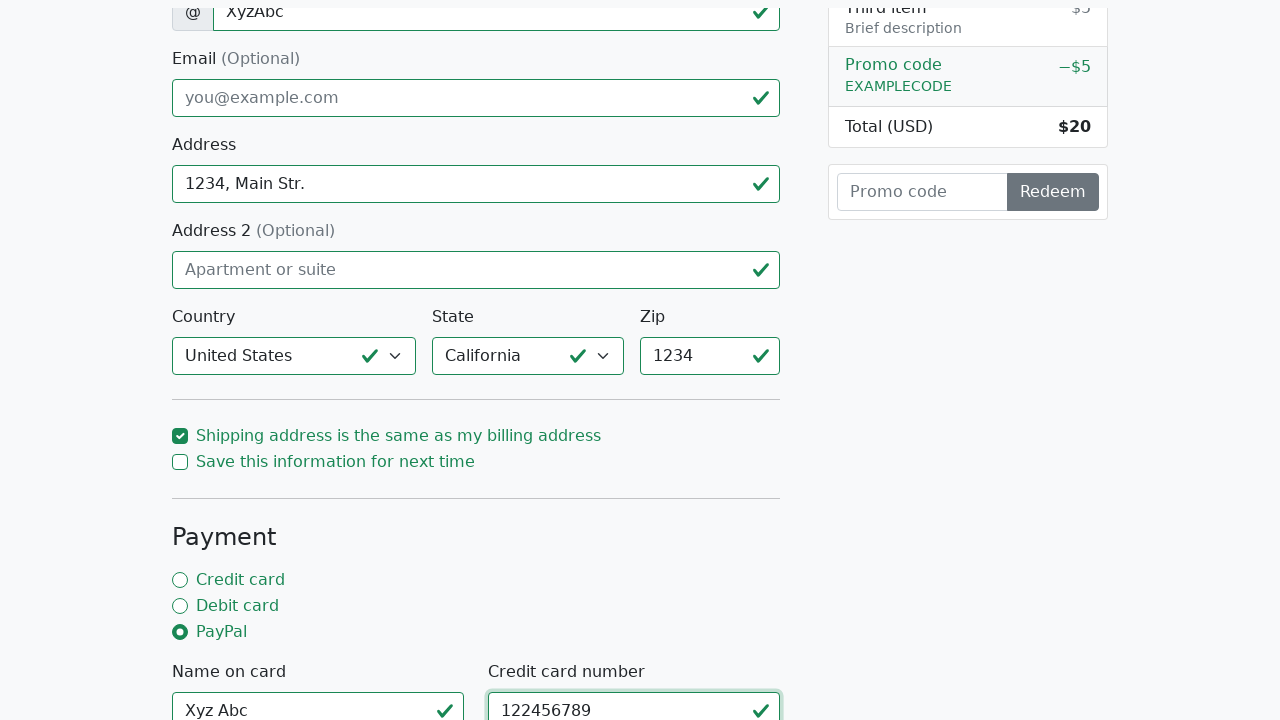

Filled credit card CVV with '840' on #cc-cvv
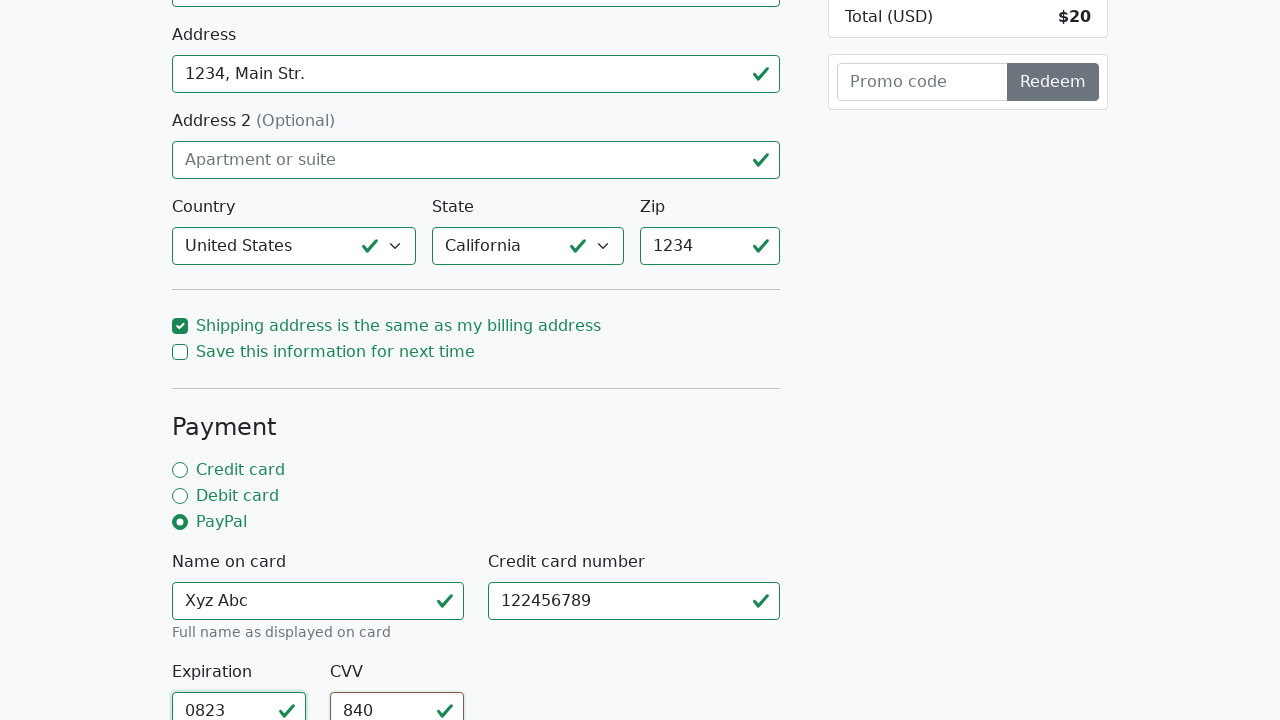

Clicked form submit button to complete checkout at (476, 500) on div.col-md-7.col-lg-8 > form > button
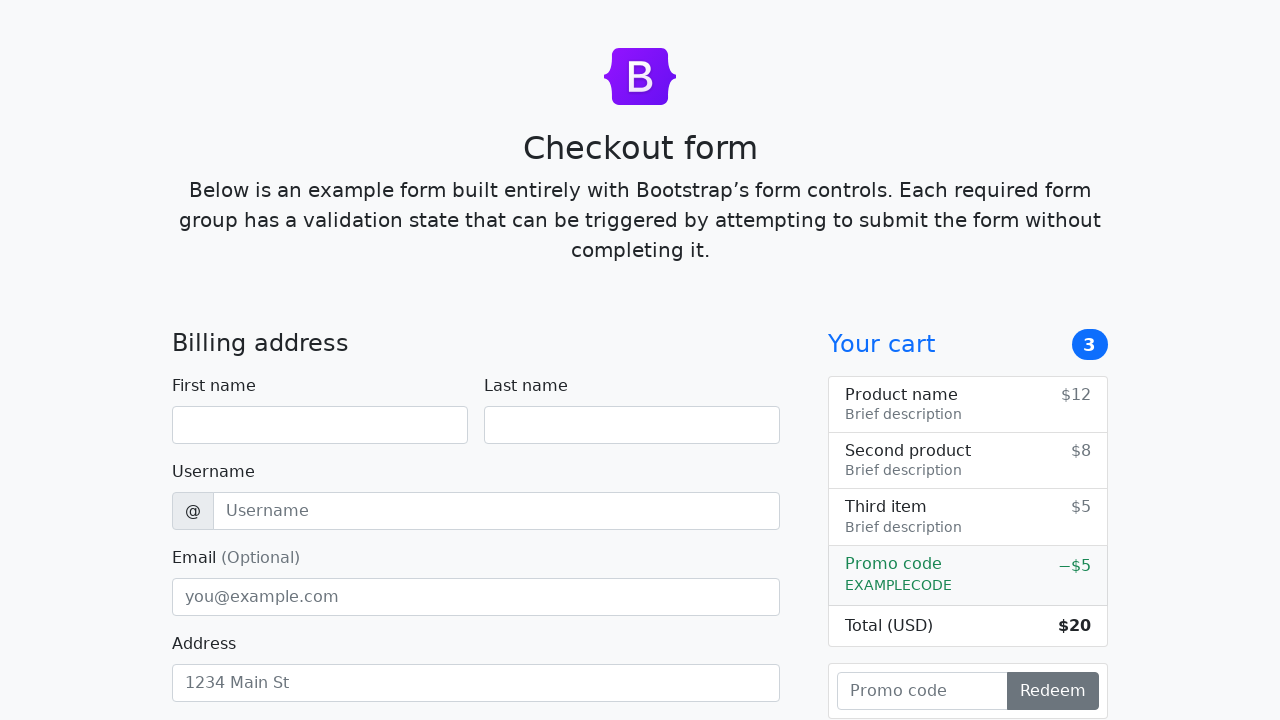

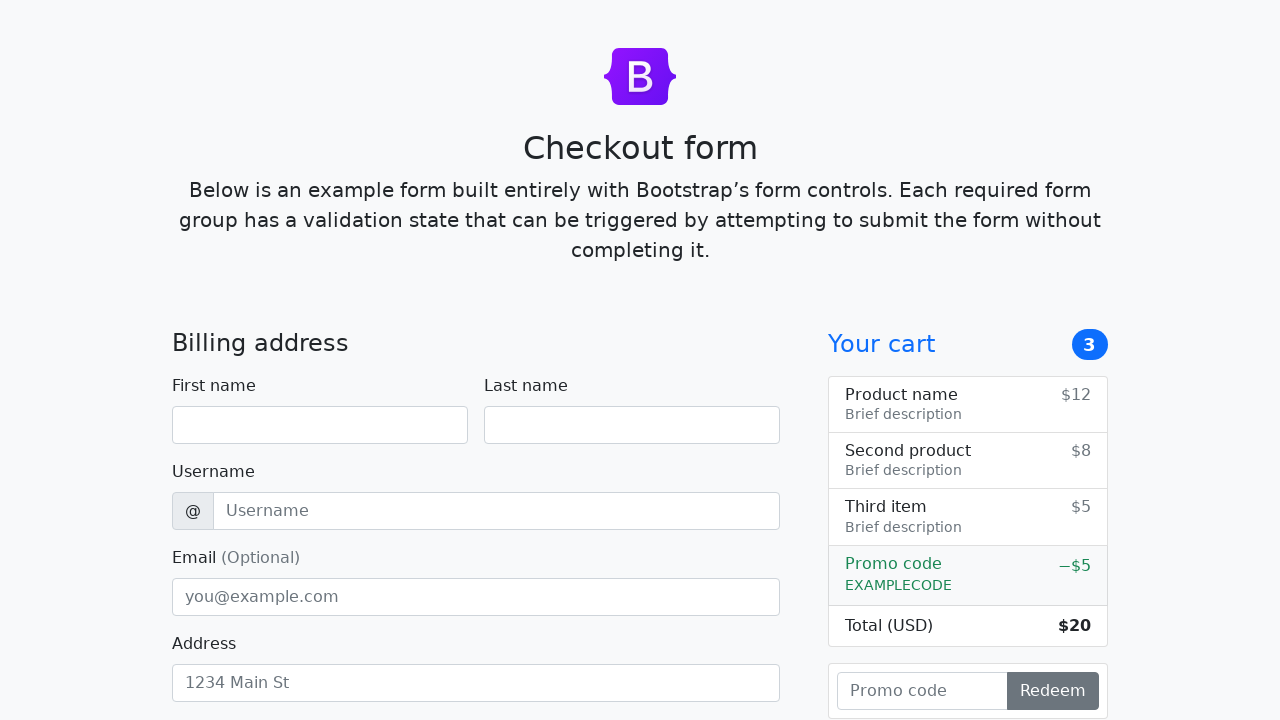